Tests login form validation by submitting with an empty username field and verifying the error message

Starting URL: https://www.saucedemo.com

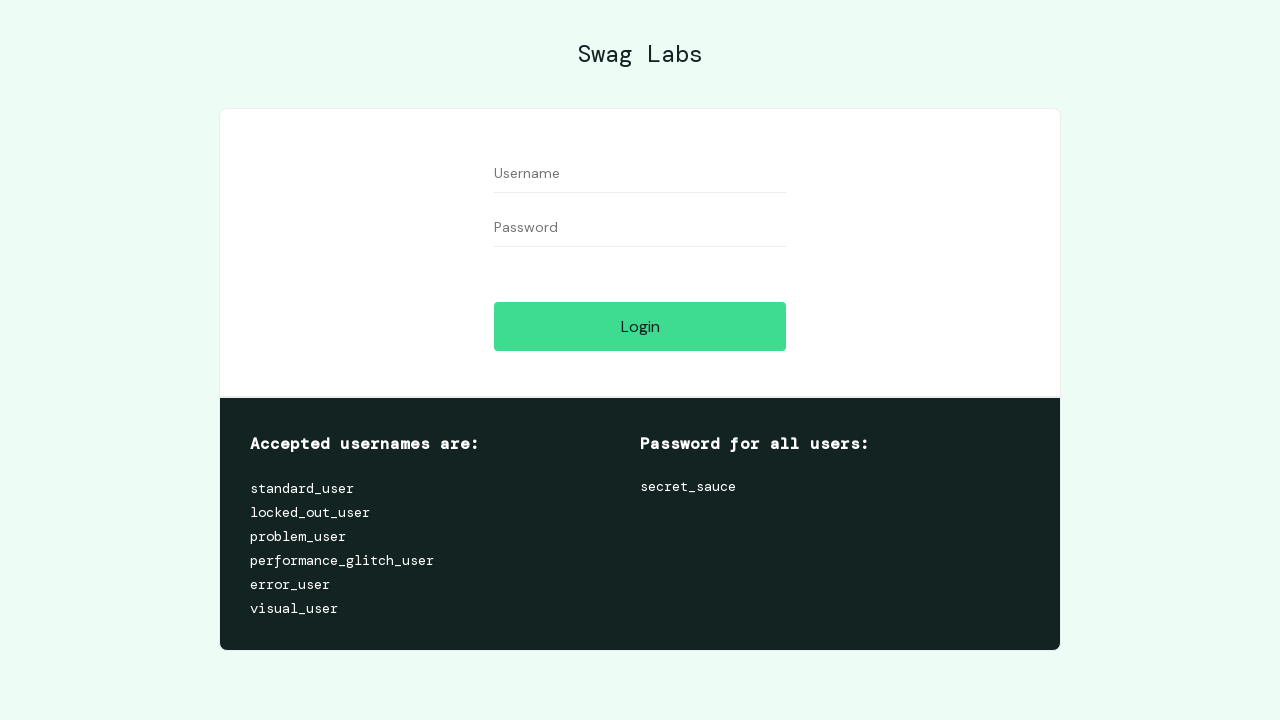

Navigated to Sauce Labs login page
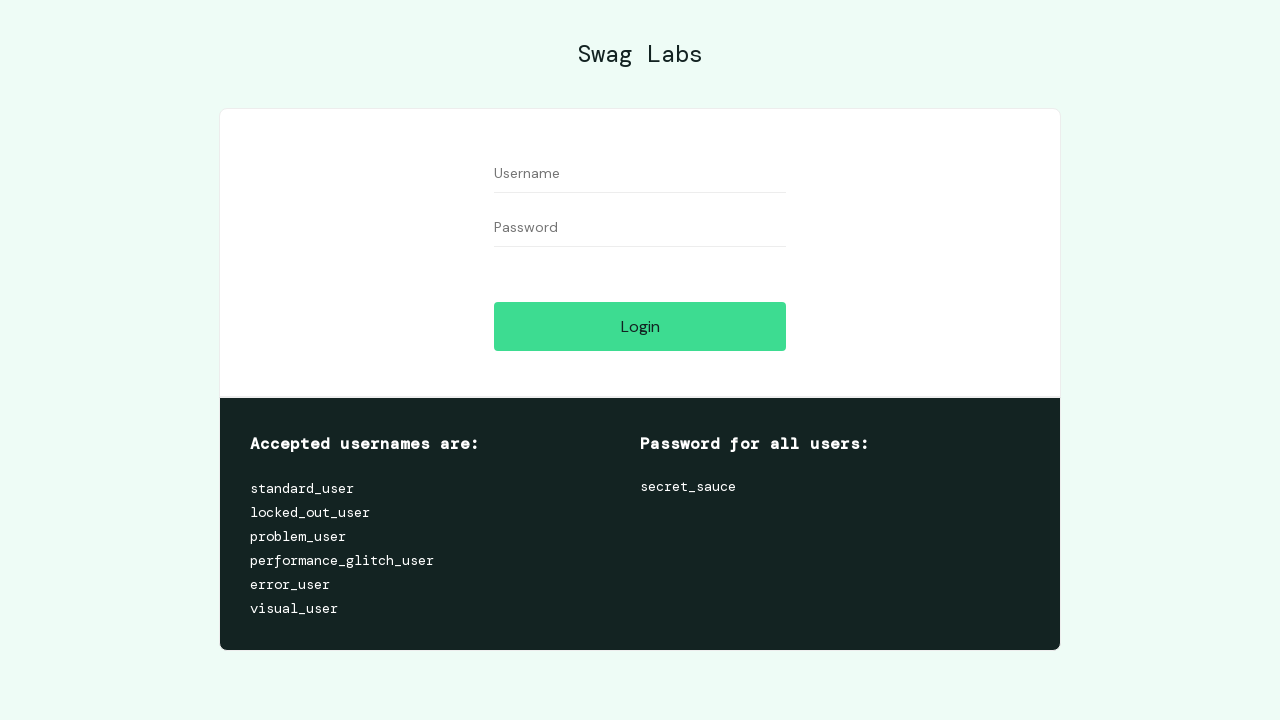

Filled password field while leaving username empty on #password
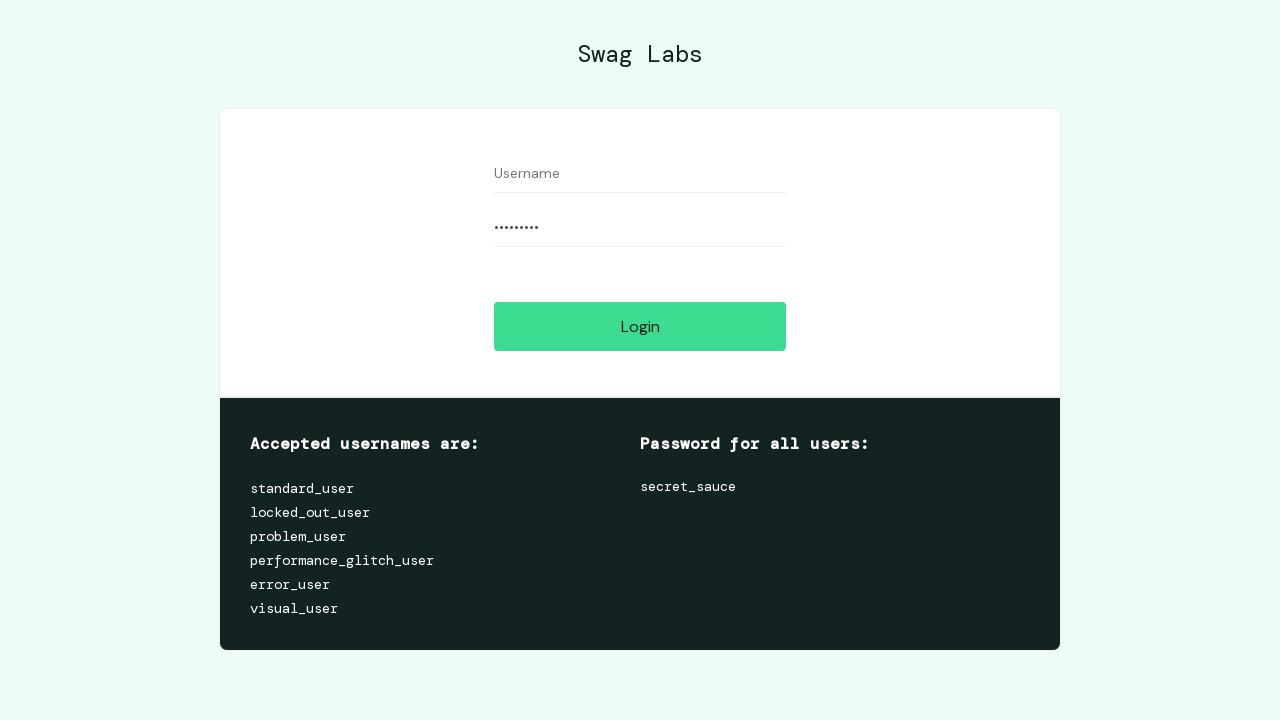

Clicked login button to submit form with empty username at (640, 326) on #login-button
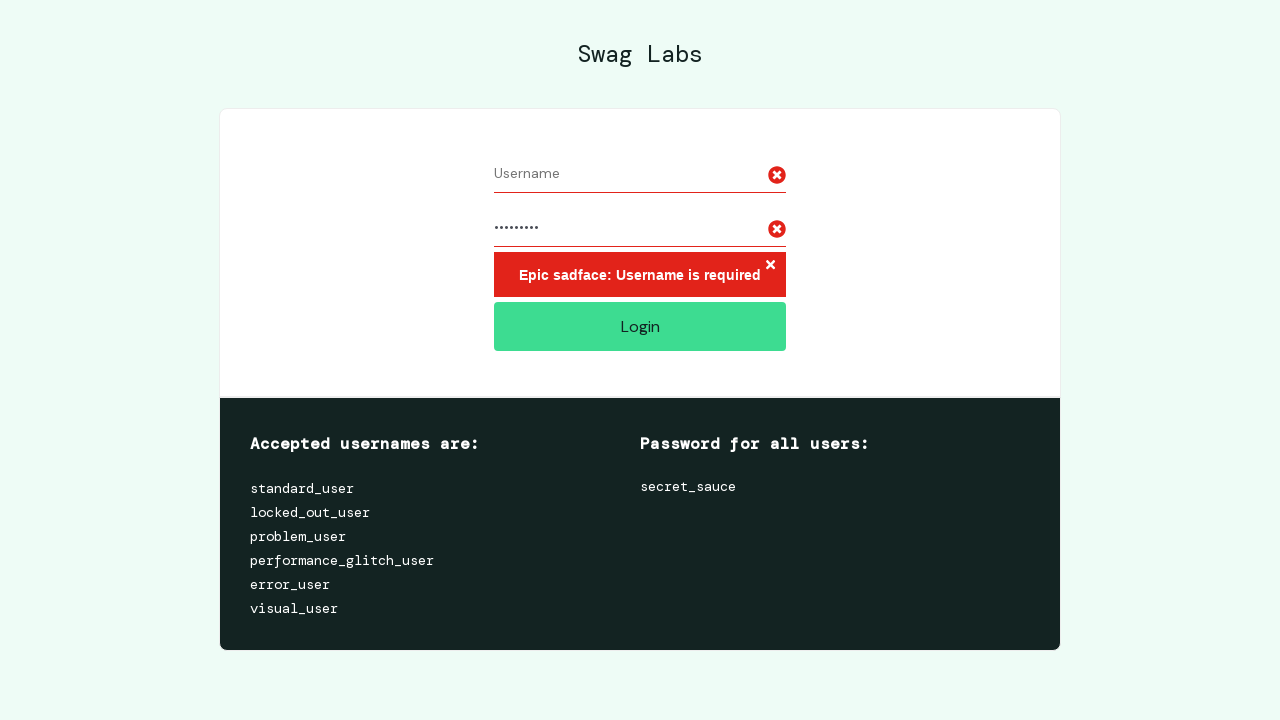

Error message container appeared
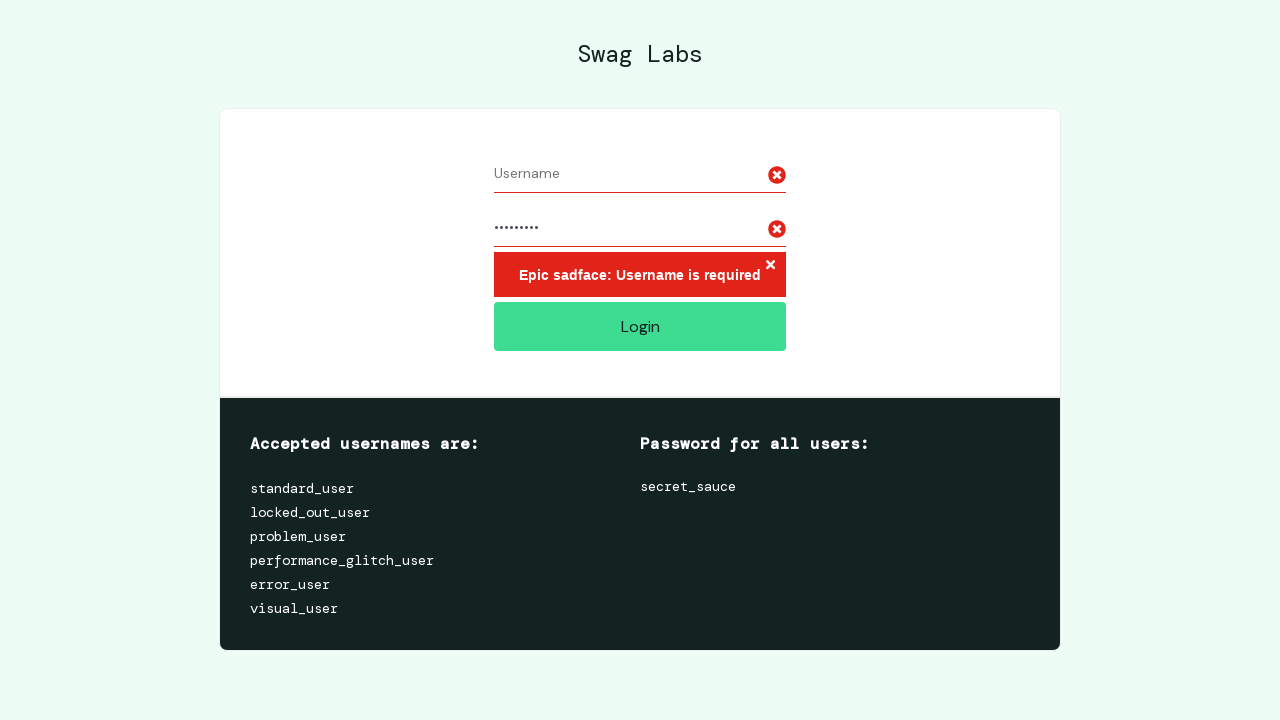

Retrieved error message text content
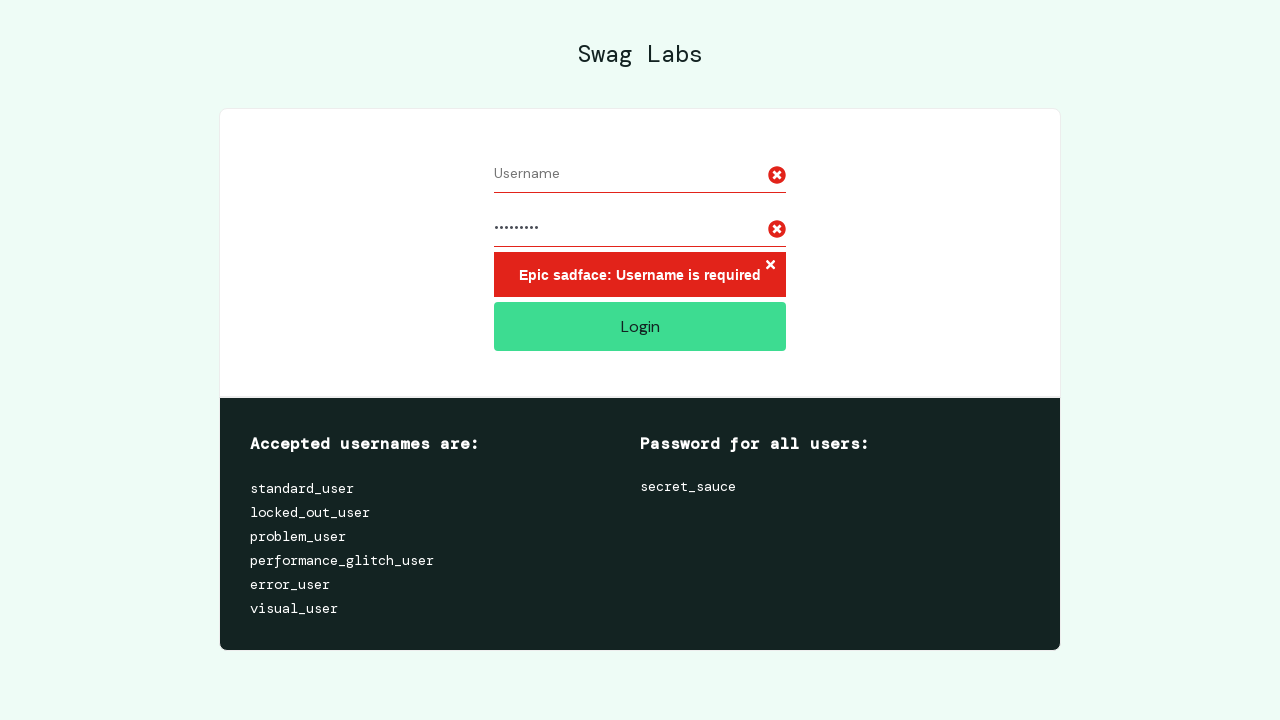

Verified error message contains 'Username is required'
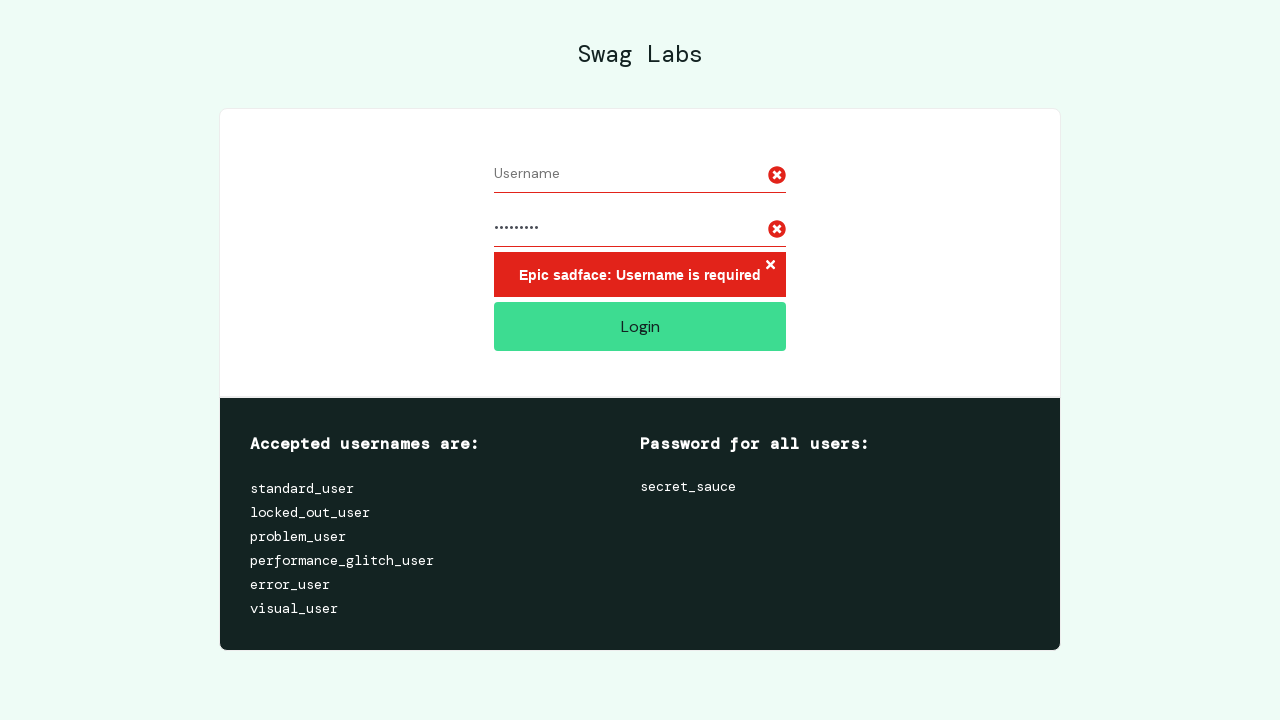

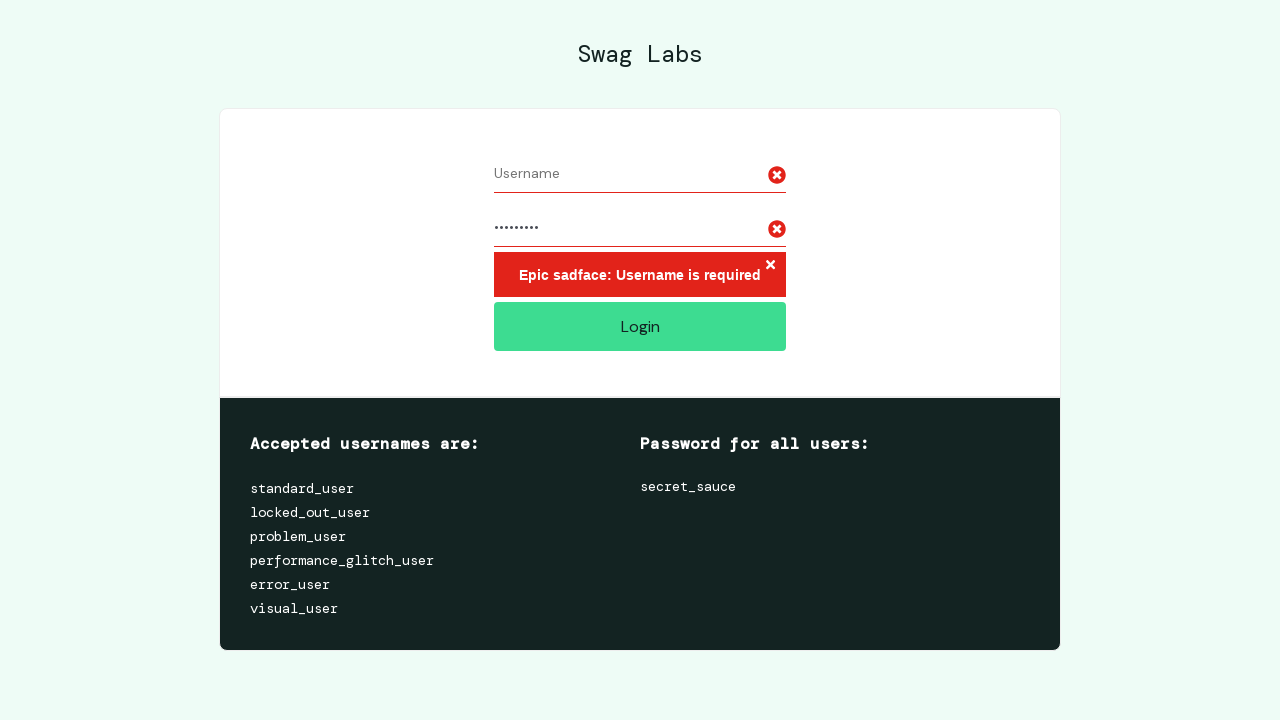